Tests a simple JavaScript alert by clicking a button that triggers an alert and accepting it

Starting URL: https://demoqa.com/alerts

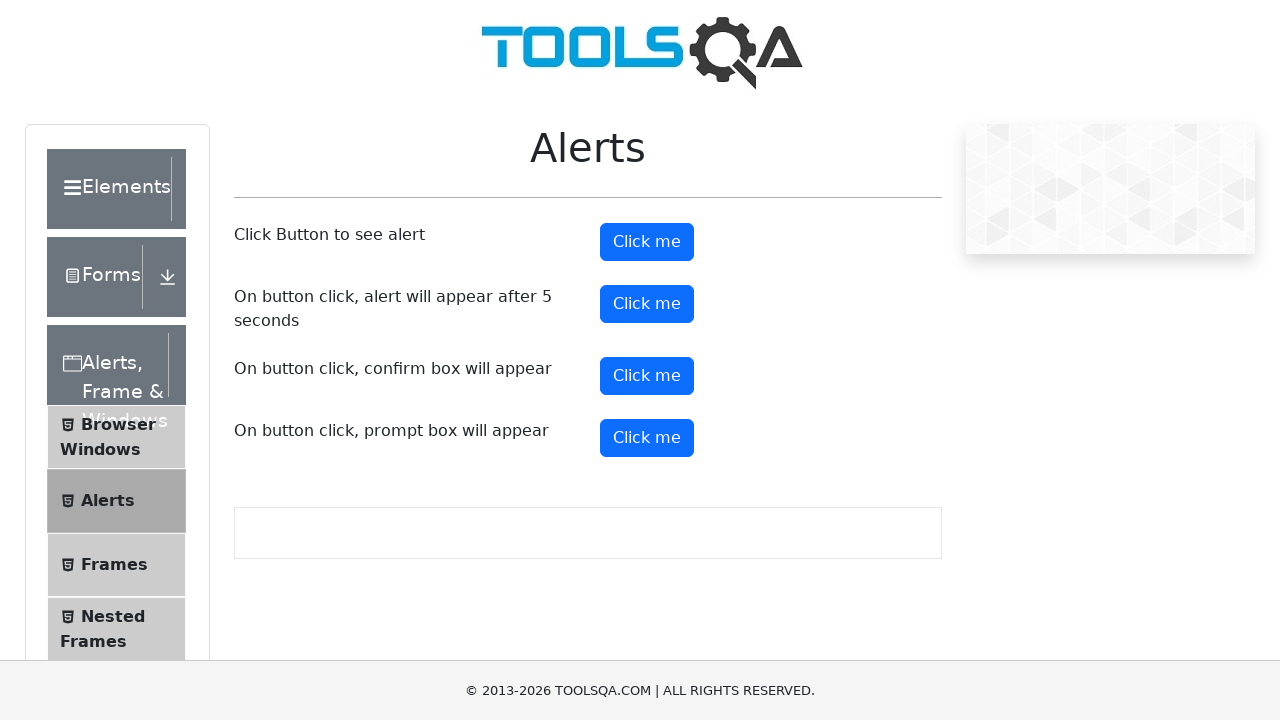

Navigated to alerts demo page
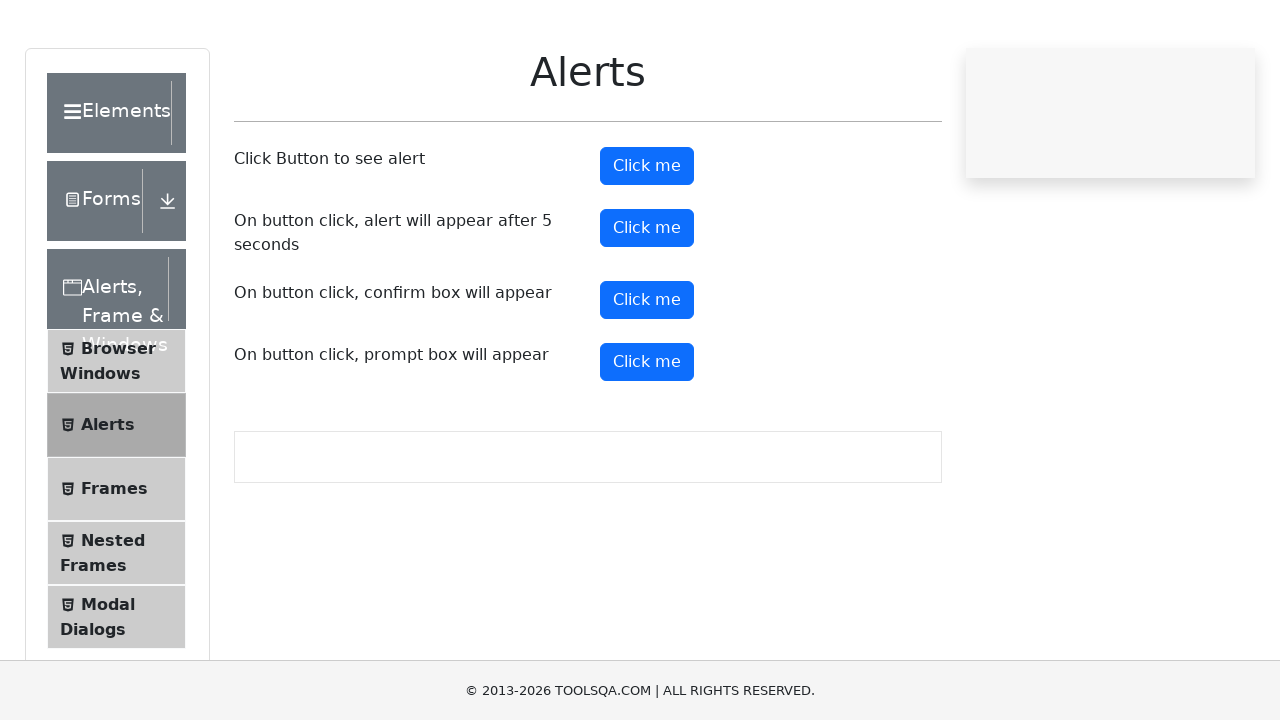

Clicked button to trigger simple alert at (647, 242) on #alertButton
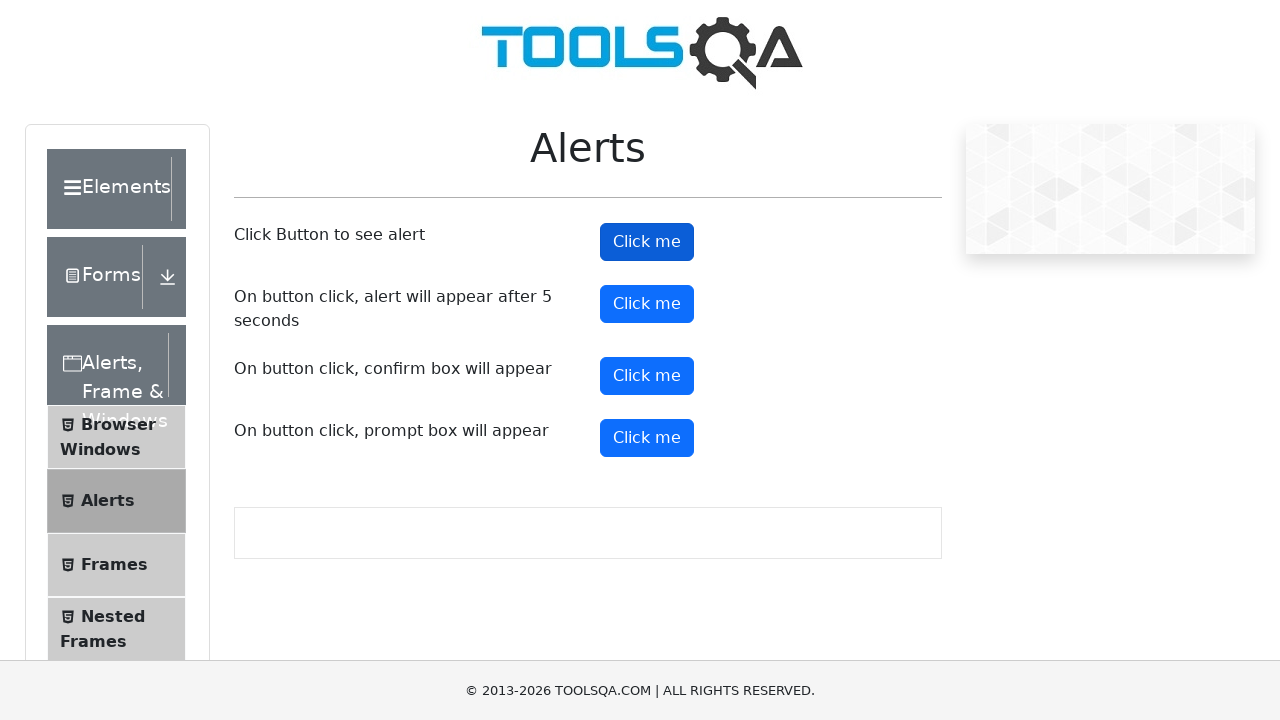

Set up dialog handler to accept alerts
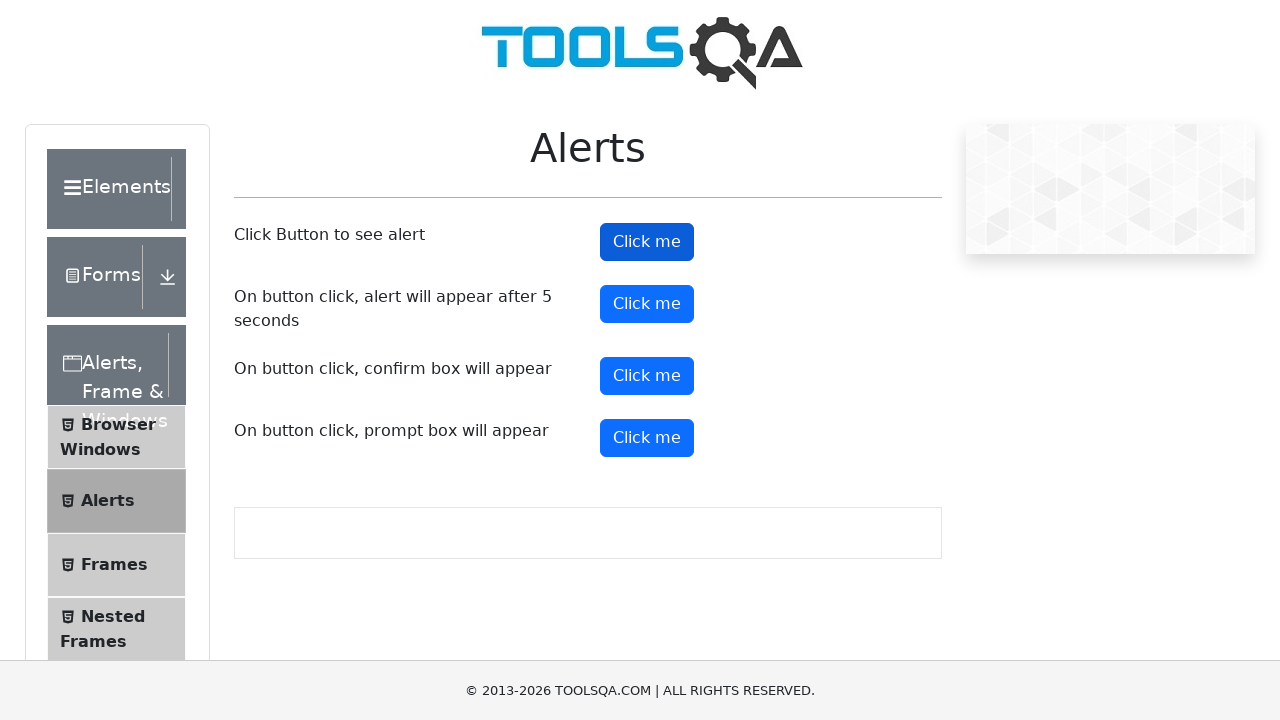

Clicked alert button and accepted the simple alert at (647, 242) on #alertButton
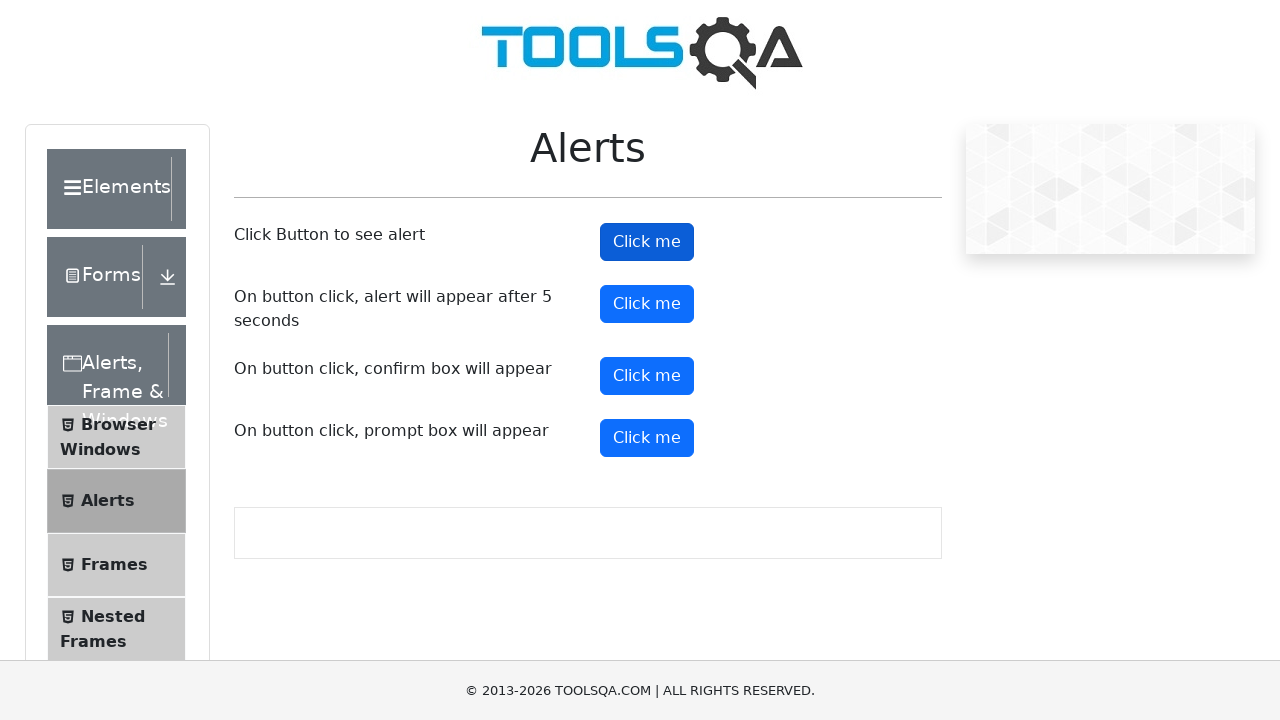

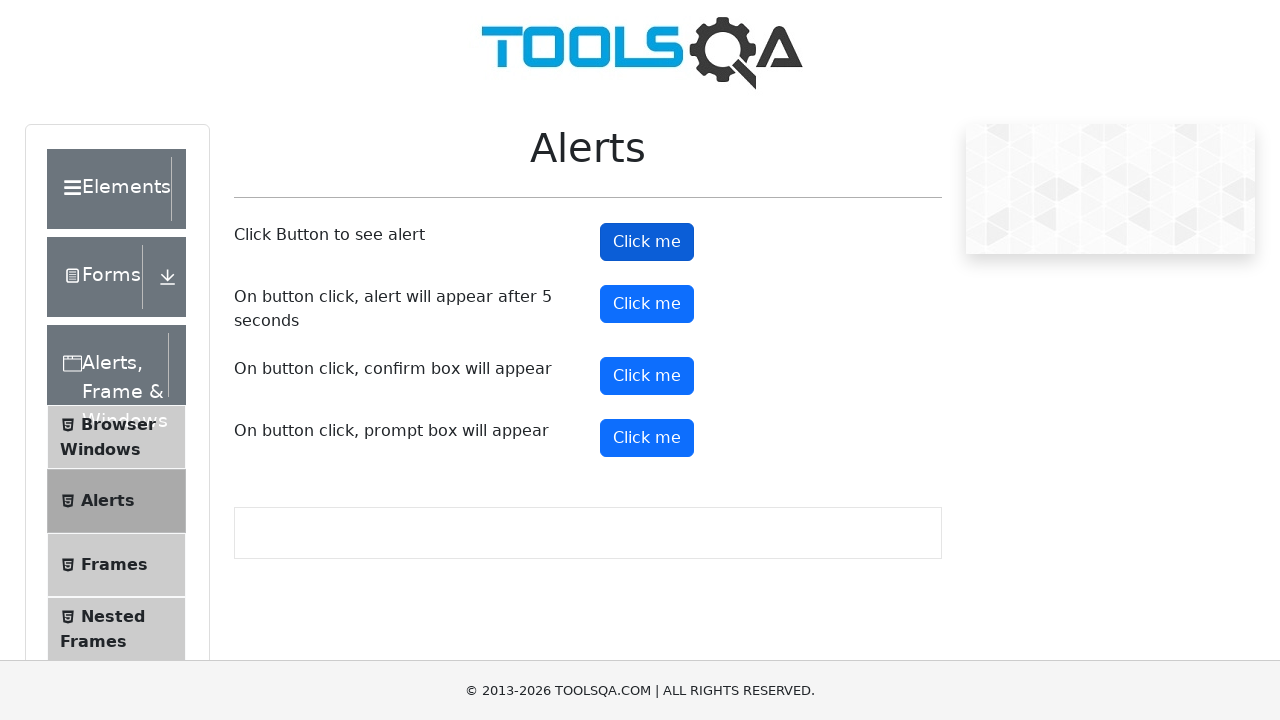